Tests verifying content inside the first iframe

Starting URL: https://demoqa.com/frames

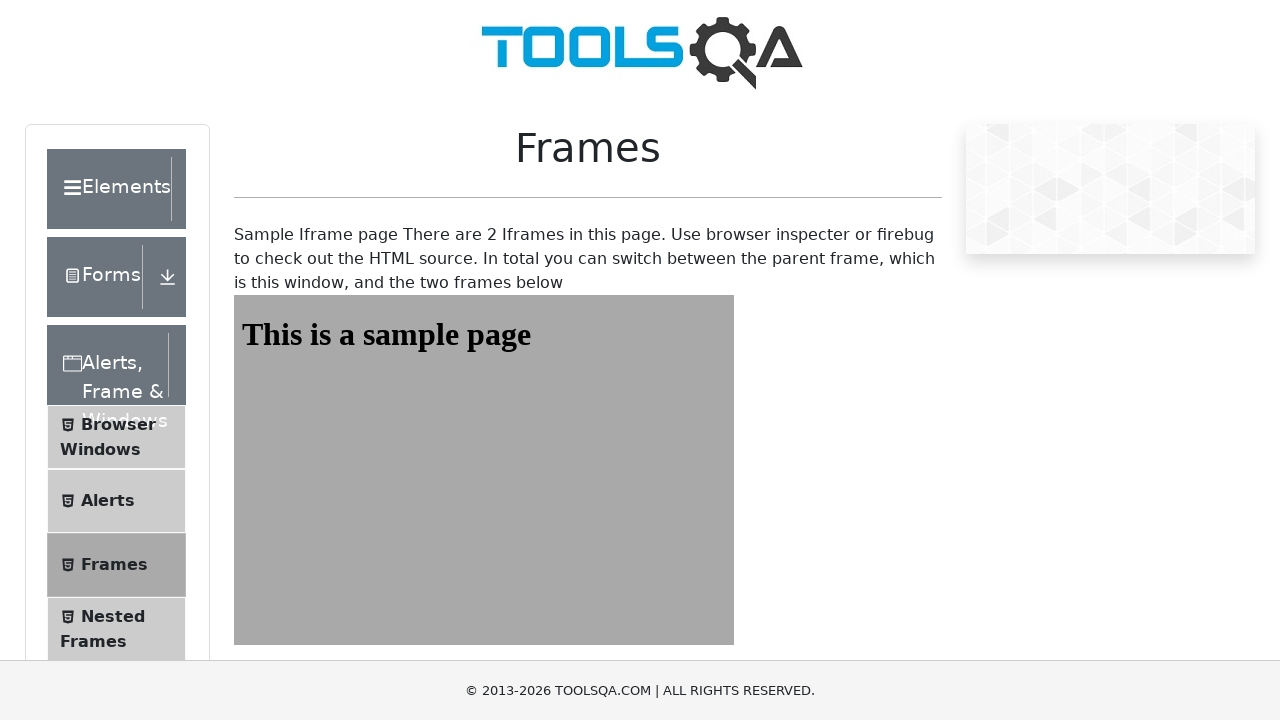

Navigated to https://demoqa.com/frames
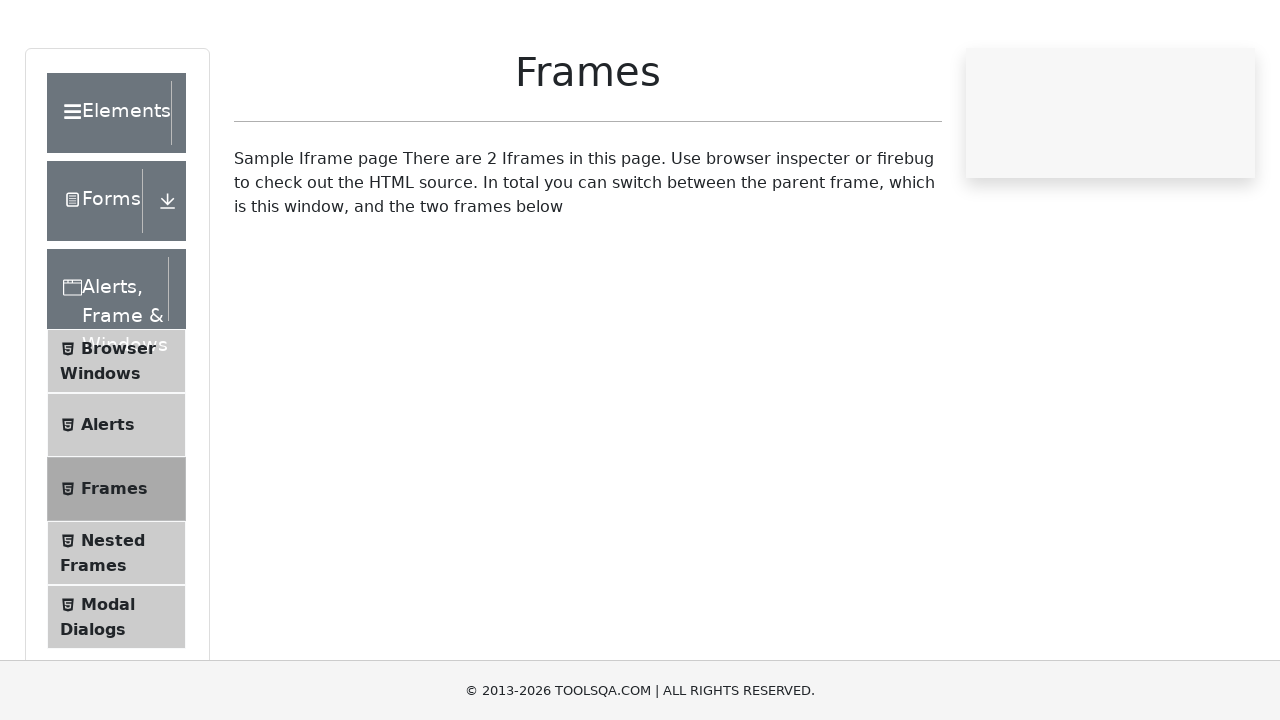

Located the first iframe (#frame1)
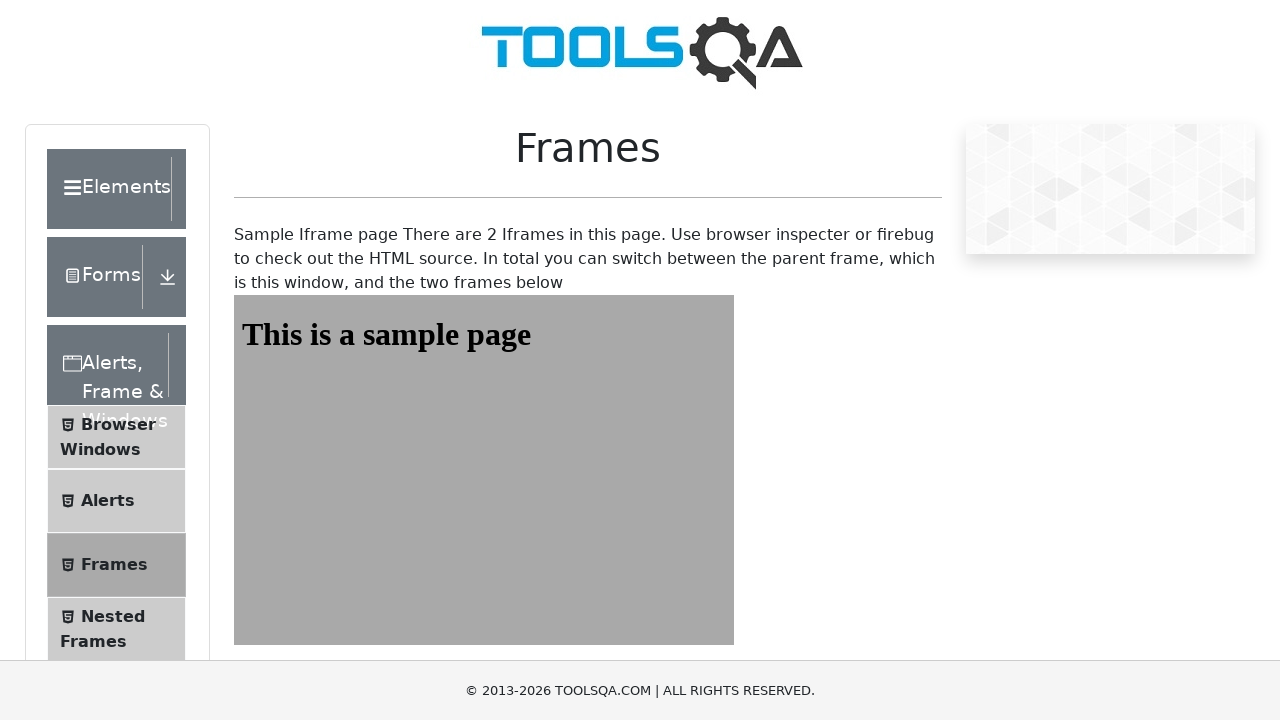

Waited for #sampleHeading element to appear in the first iframe
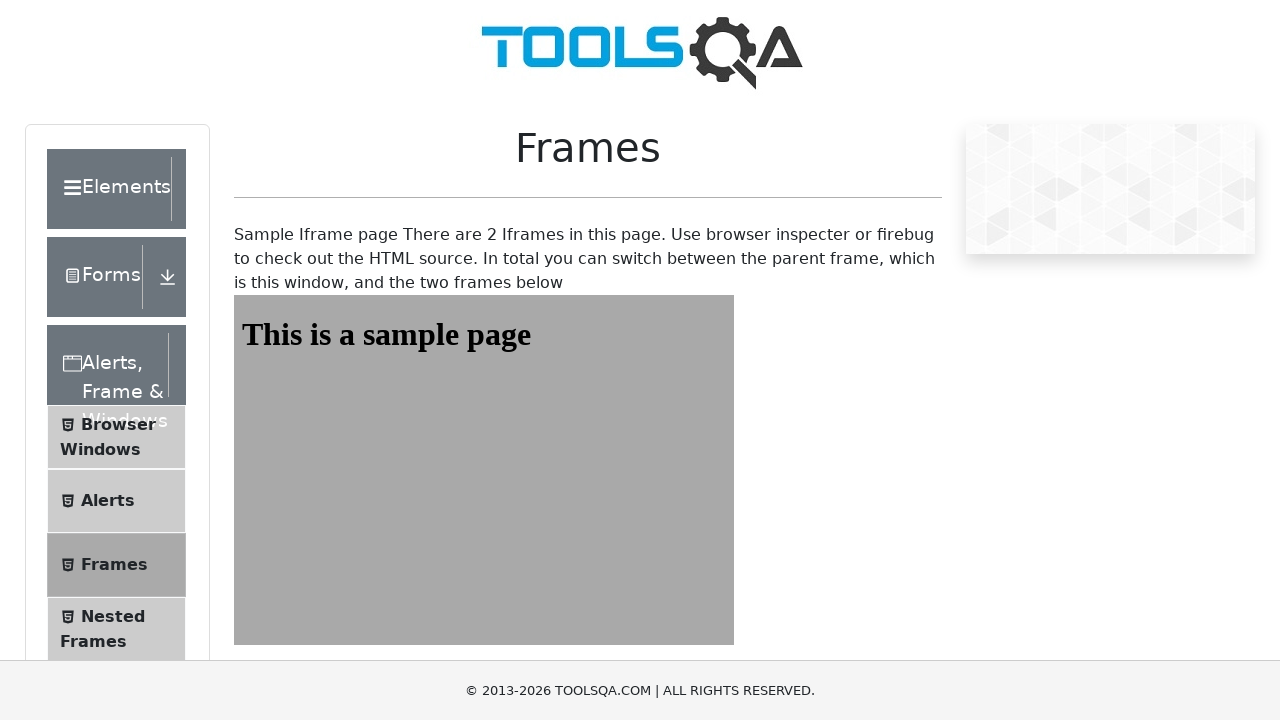

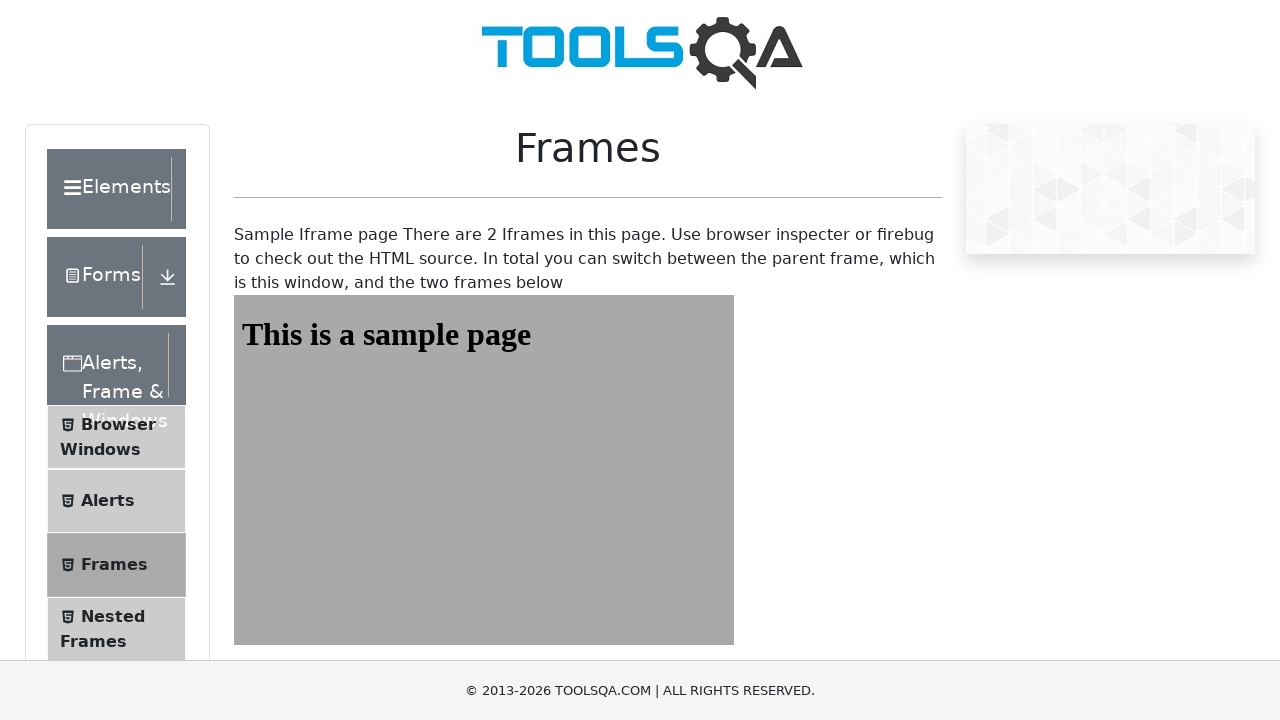